Tests drag-and-drop functionality on jQuery UI demo page by dragging an element and dropping it onto a target droppable area within an iframe.

Starting URL: https://jqueryui.com/droppable/

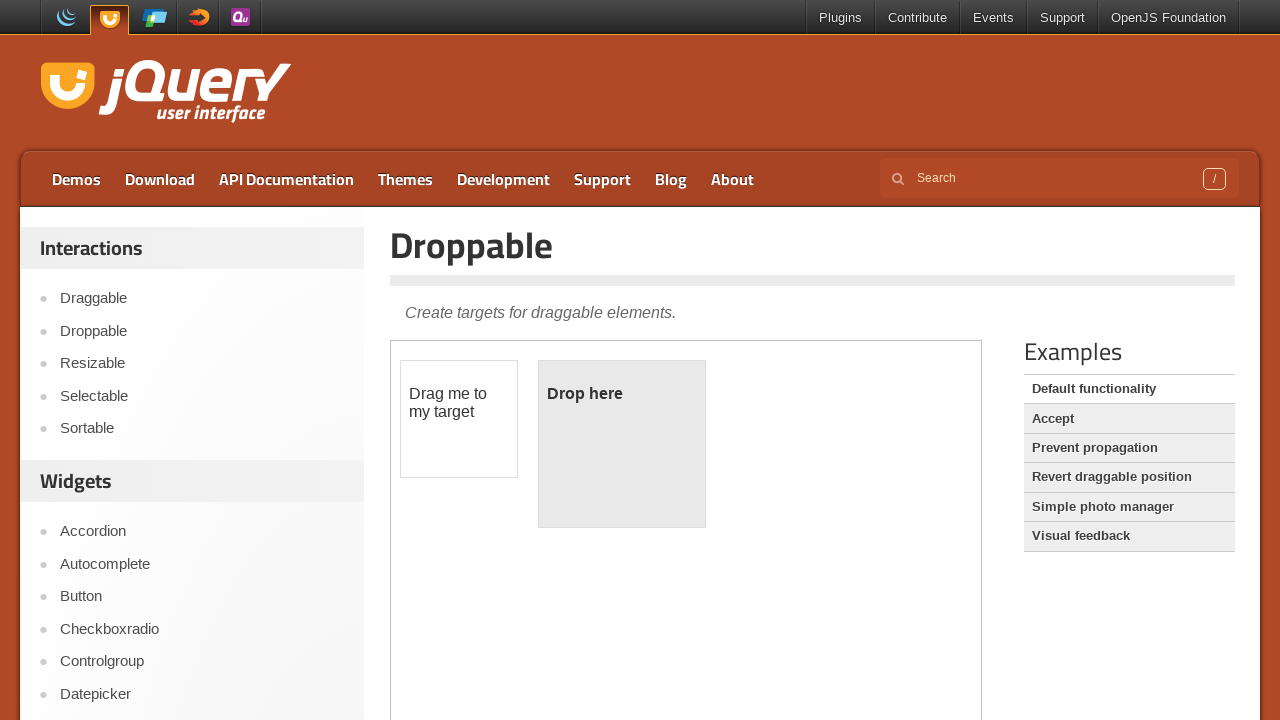

Located the first iframe on the jQuery UI droppable demo page
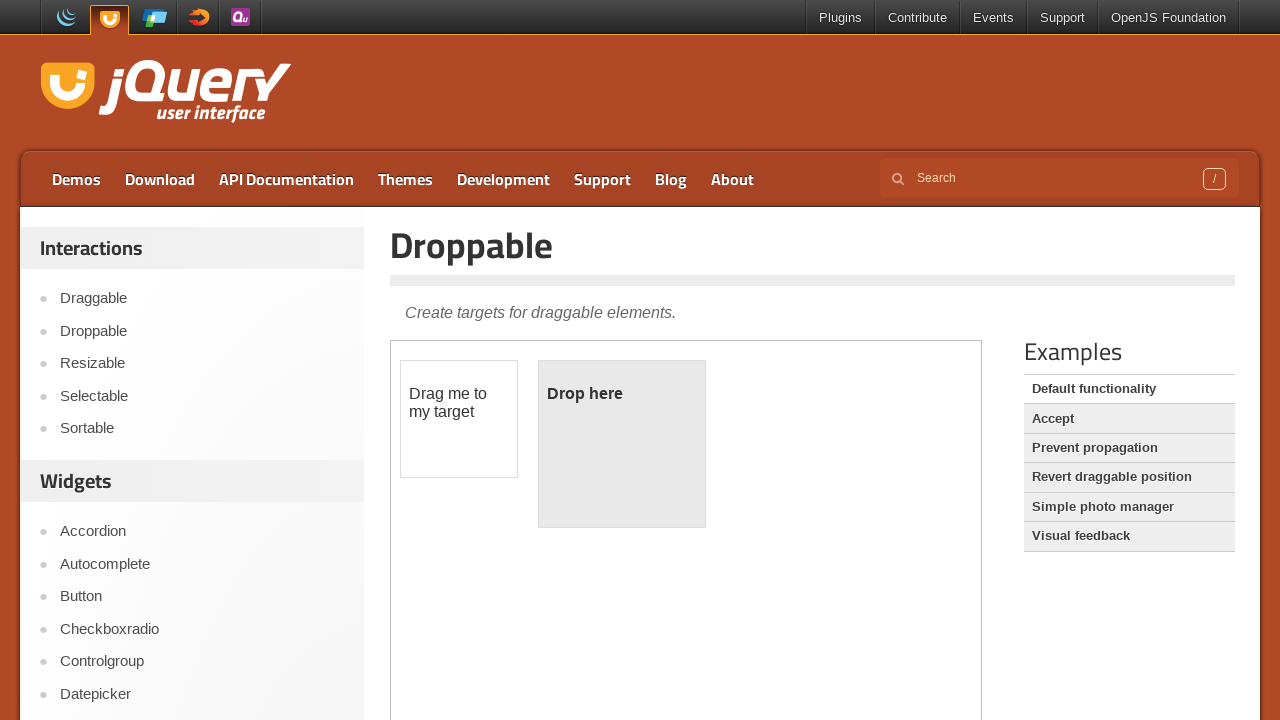

Located the draggable element with id 'draggable' within the iframe
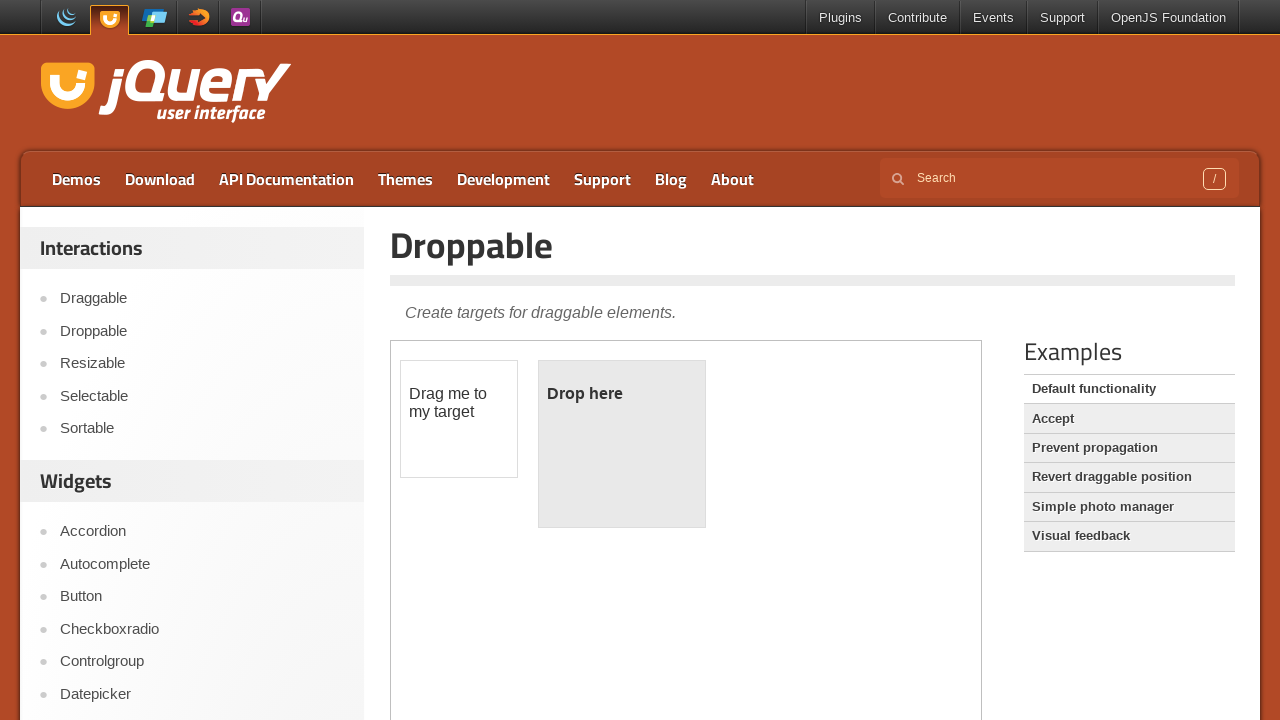

Located the droppable target element with id 'droppable' within the iframe
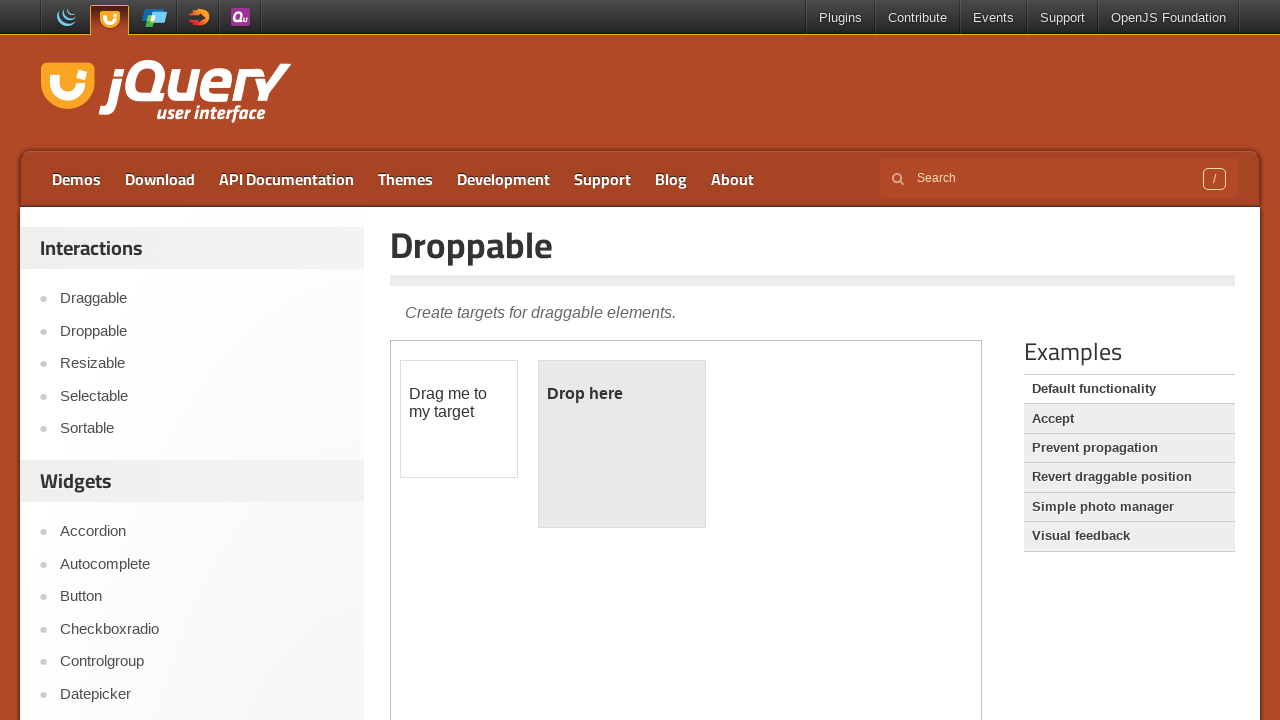

Dragged the draggable element and dropped it onto the droppable target area at (622, 444)
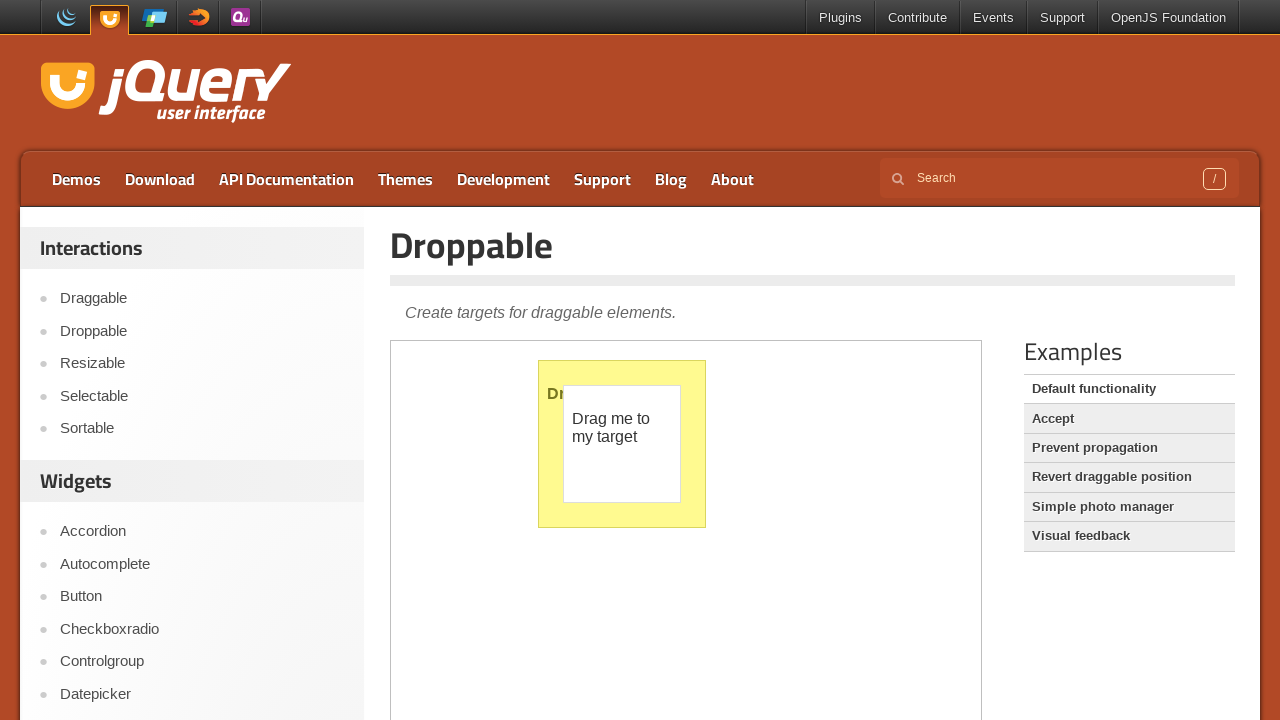

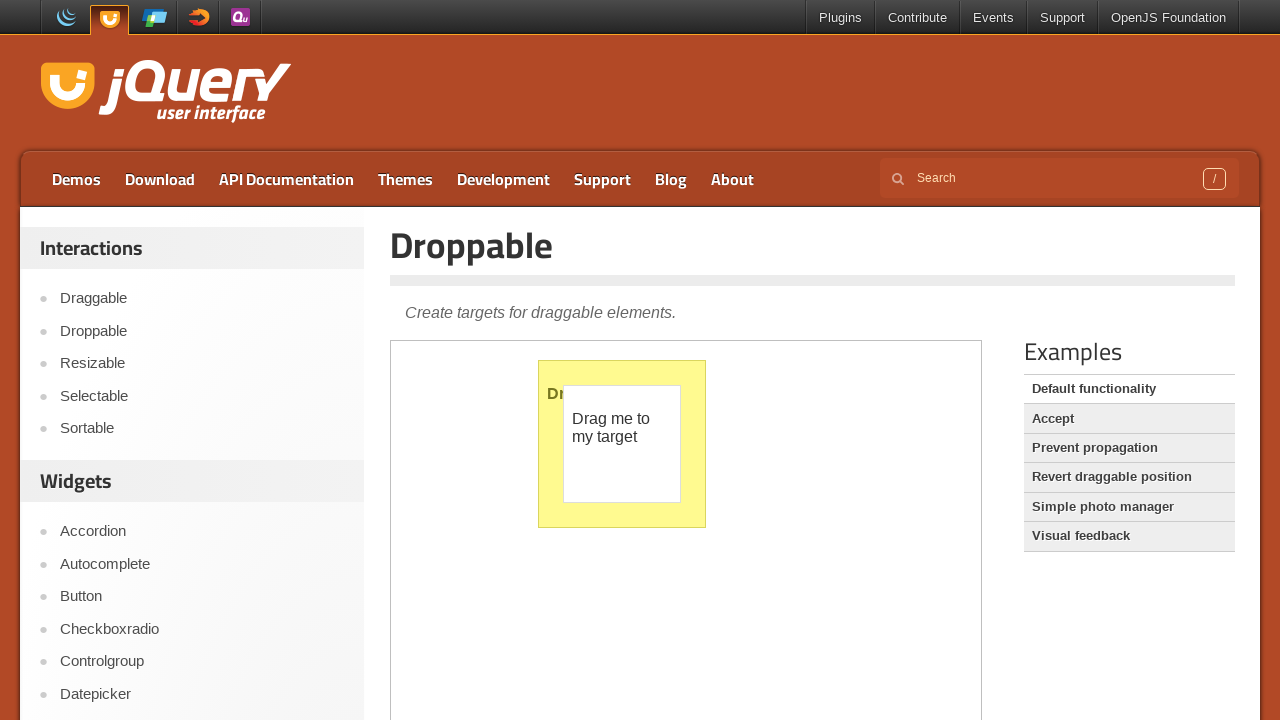